Verifies the search button is enabled on the Springer Nature homepage

Starting URL: https://www.springernature.com/gp

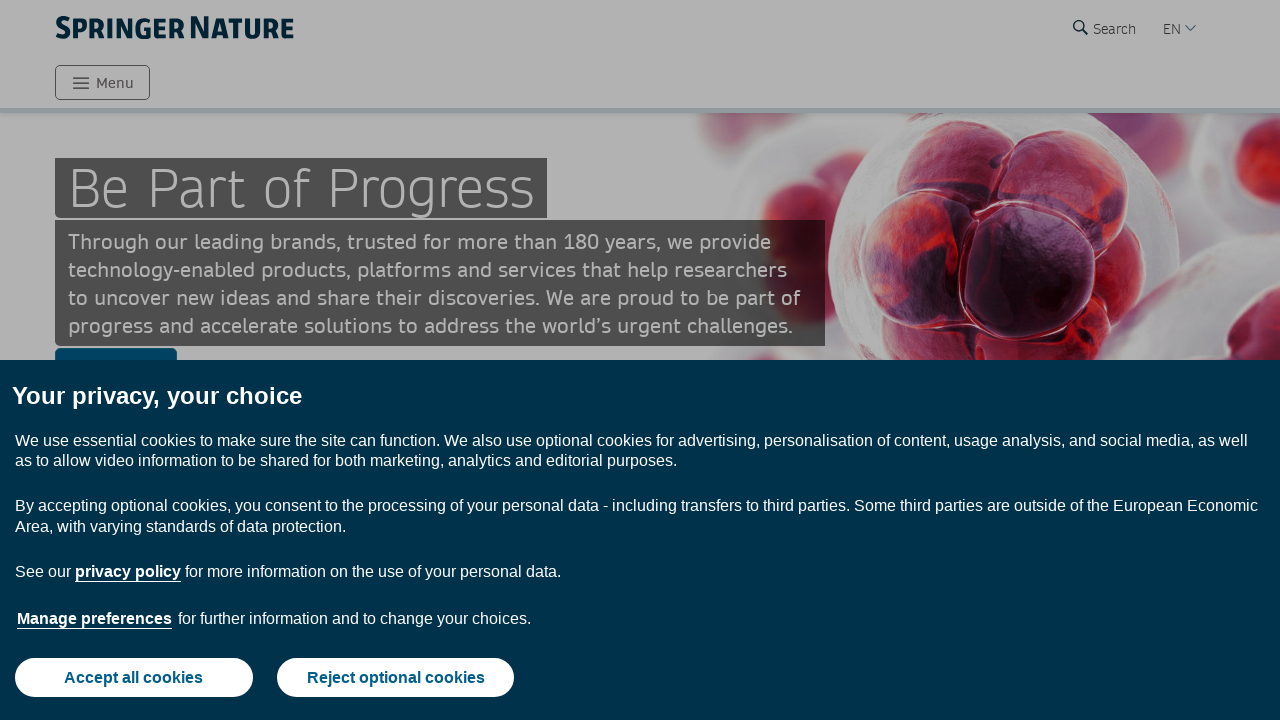

Navigated to Springer Nature homepage
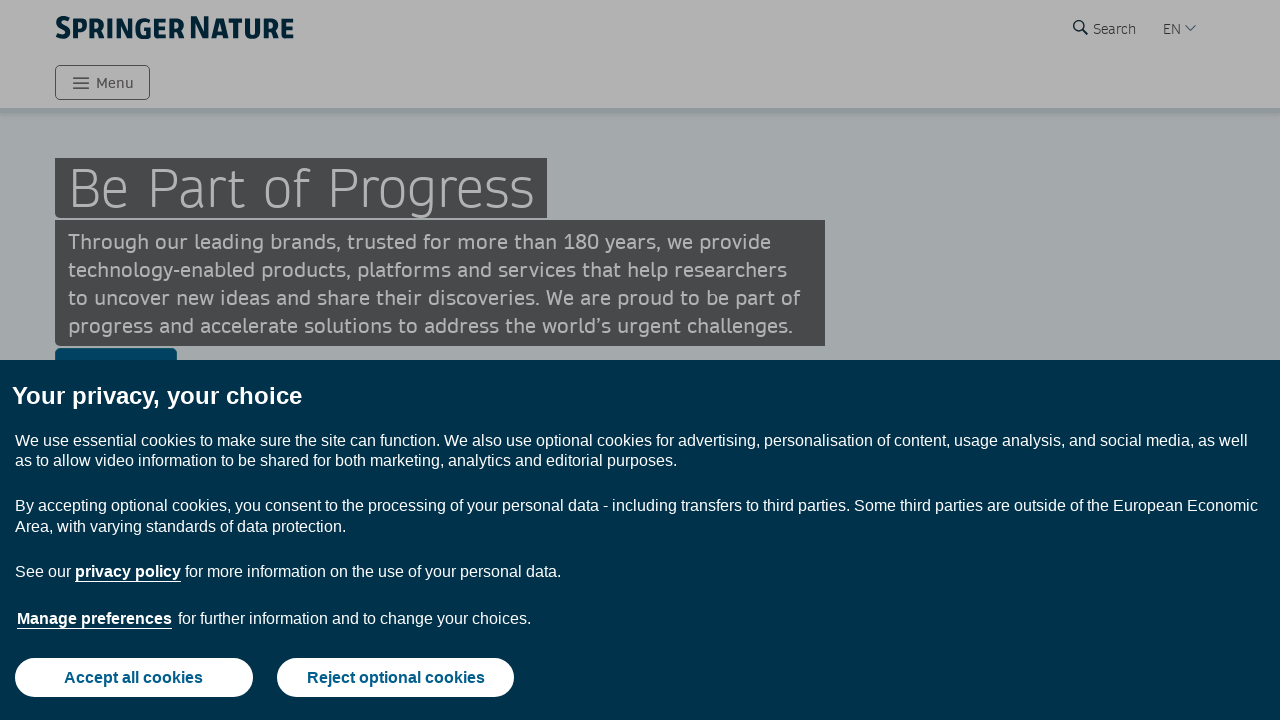

Located search button on homepage
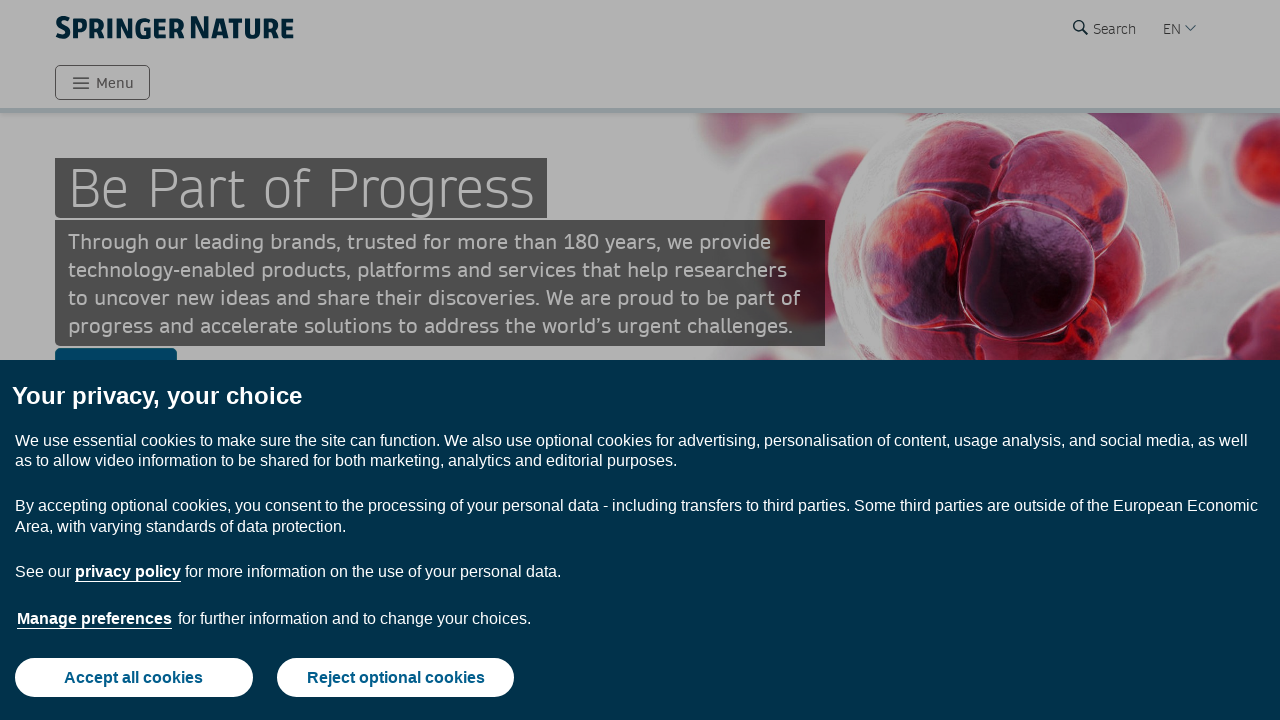

Verified search button is enabled
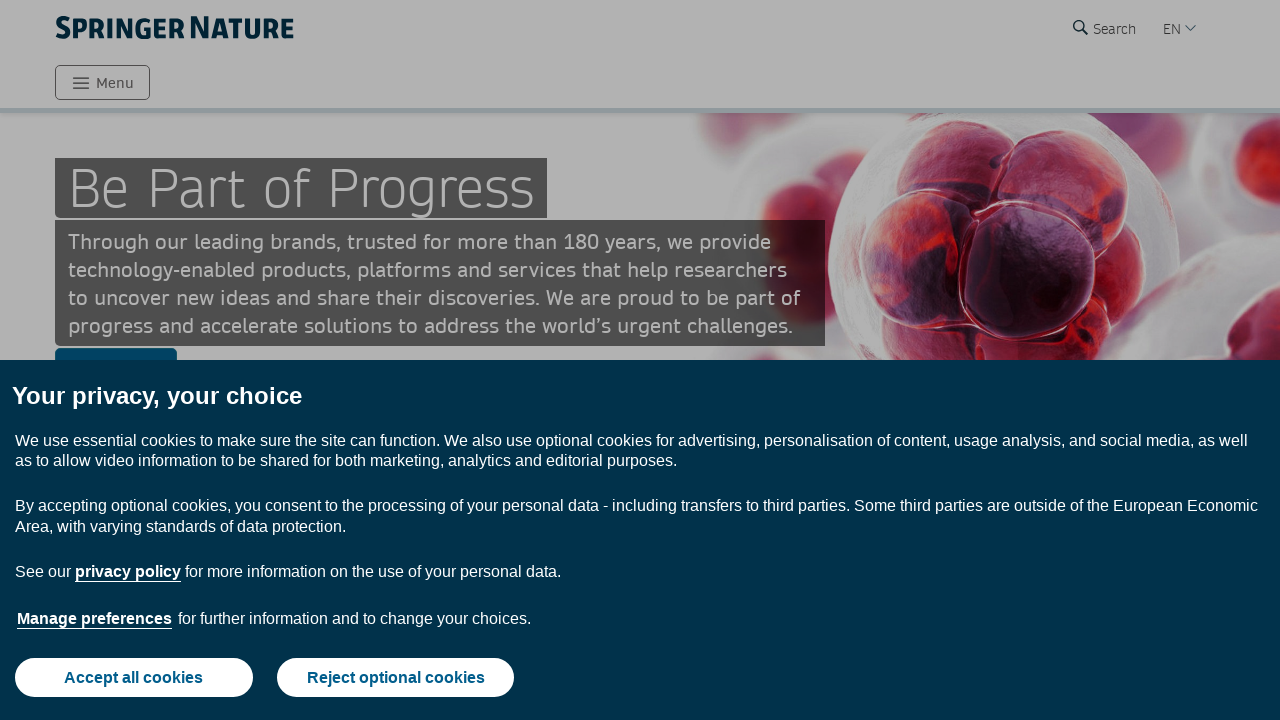

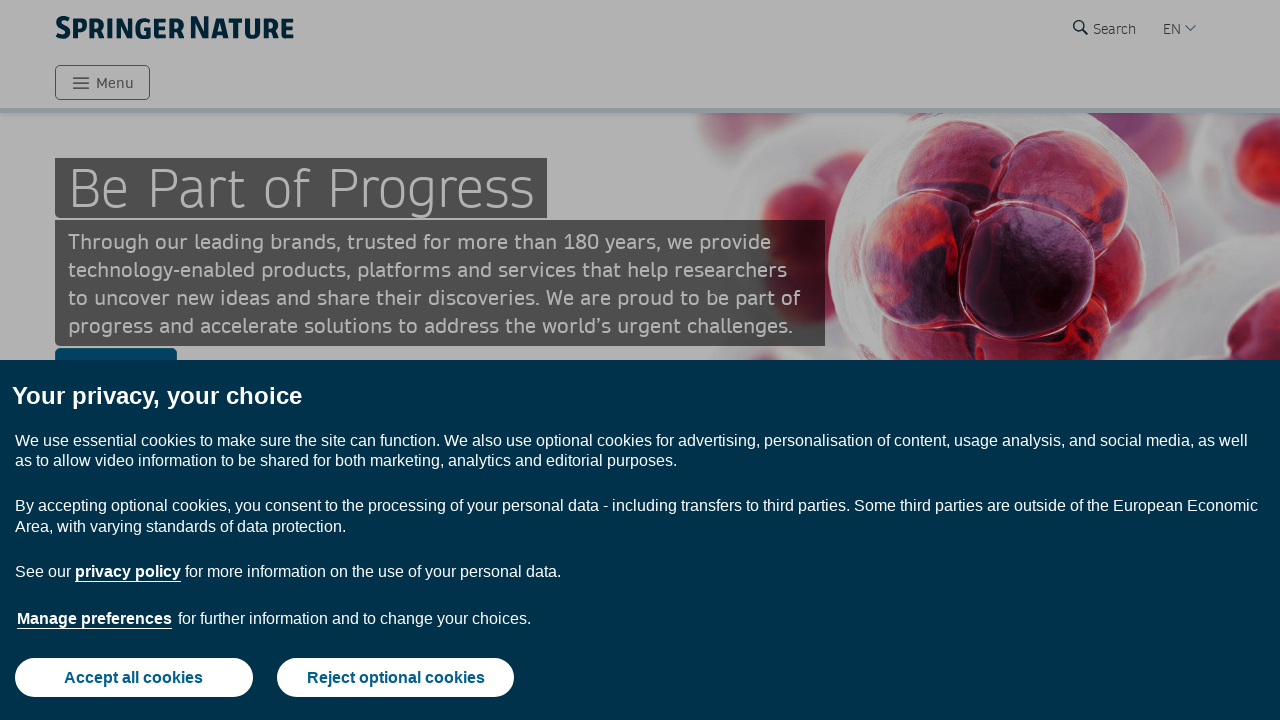